Evaluates Largest Contentful Paint (LCP) performance metric using PerformanceObserver

Starting URL: https://www.checklyhq.com/

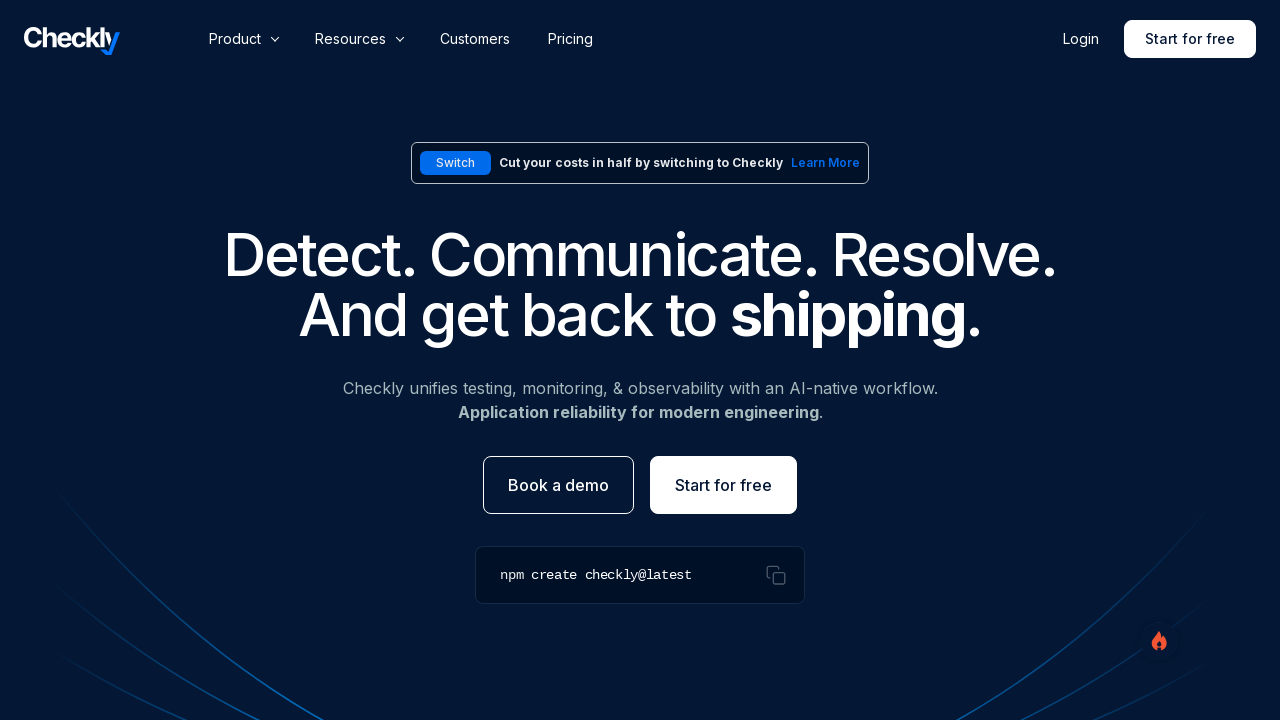

Evaluated Largest Contentful Paint (LCP) performance metric using PerformanceObserver
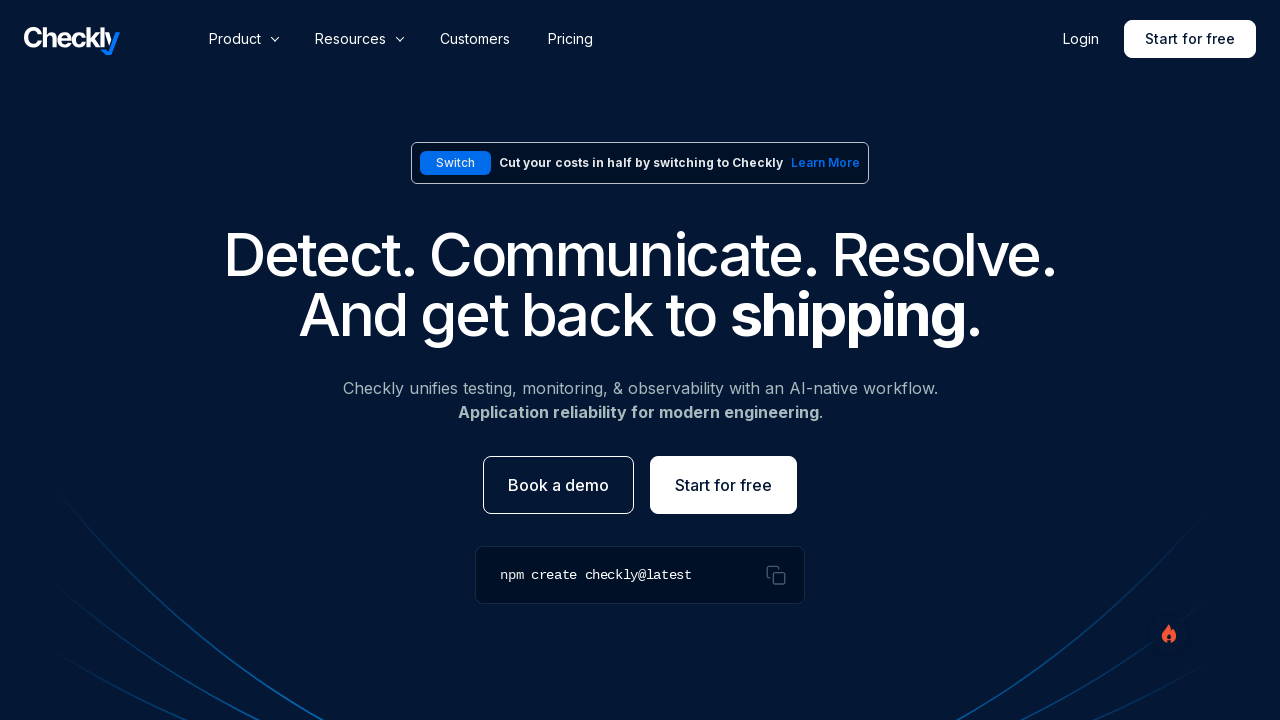

Logged LCP metric: 692ms
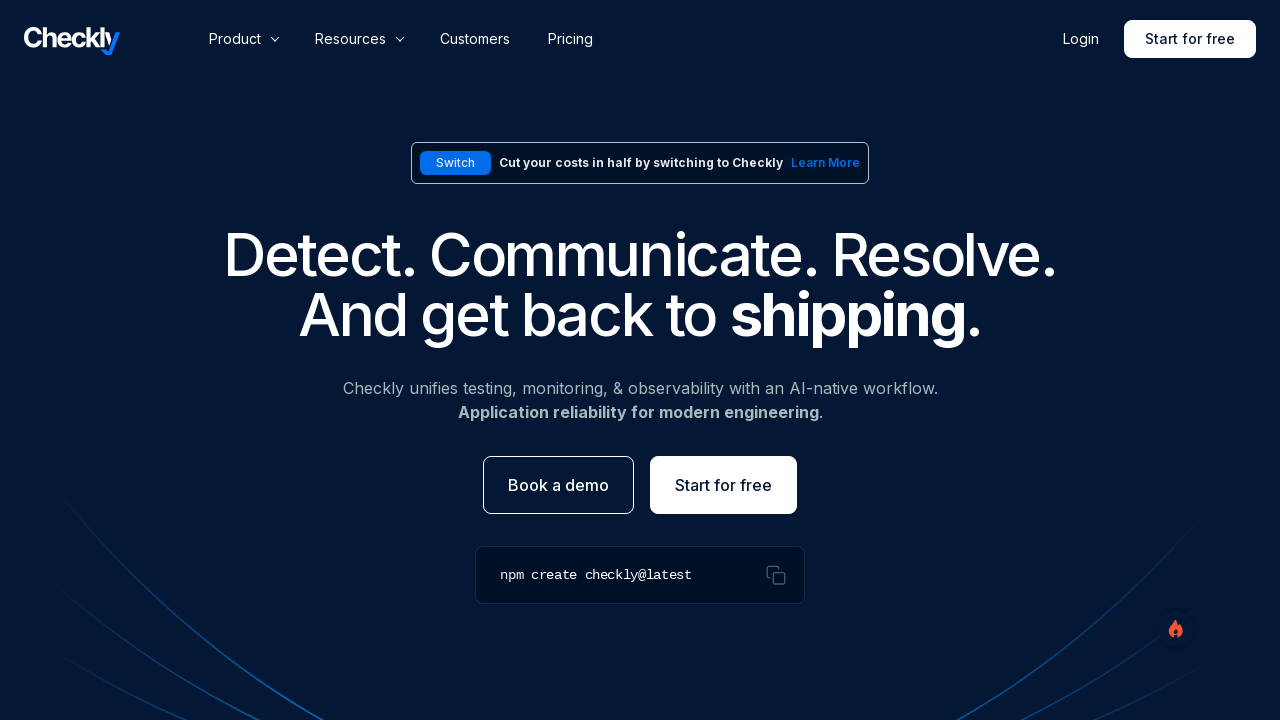

Verified LCP is under 1000ms threshold
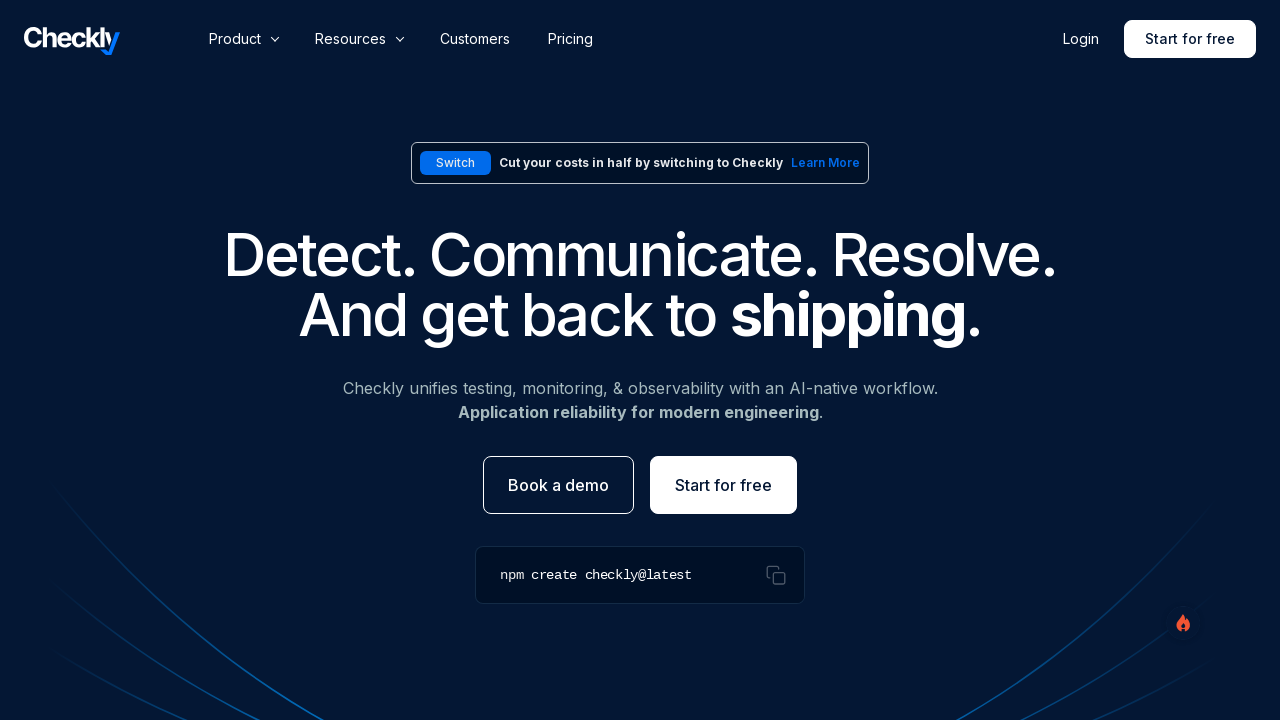

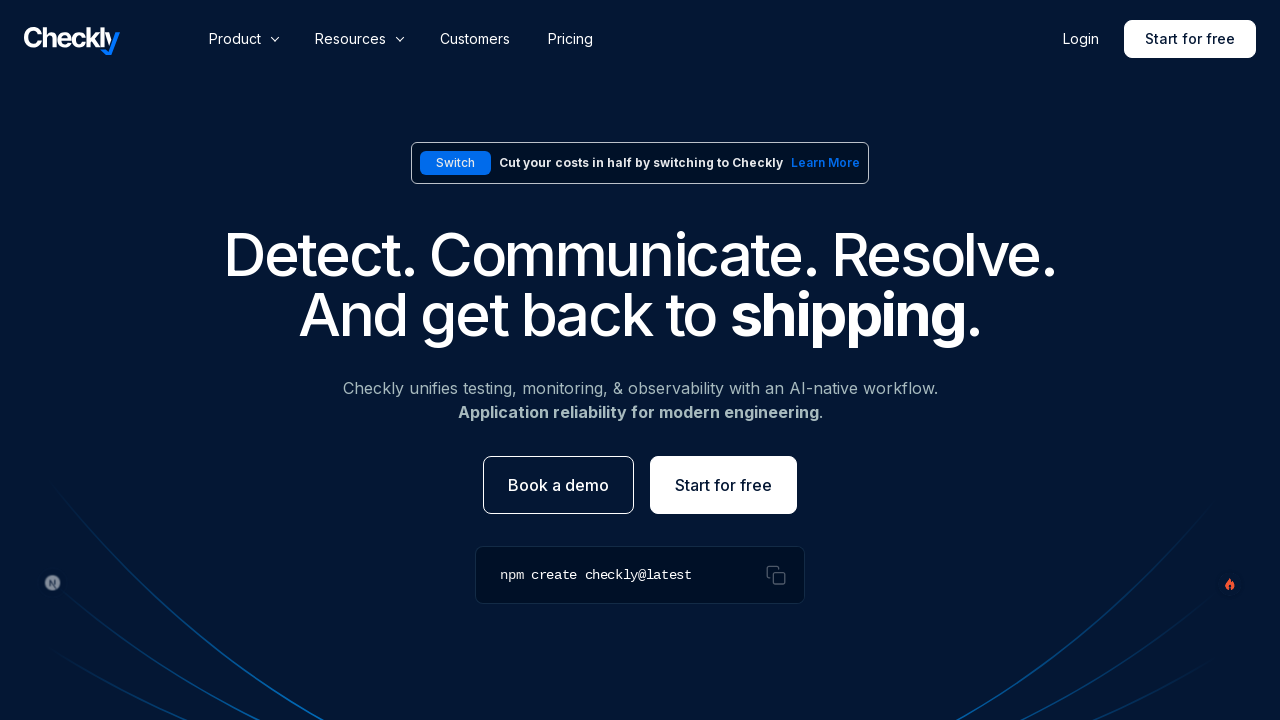